Tests a Semantic UI selection dropdown by clicking it and selecting the "Male" option from the dropdown menu.

Starting URL: https://semantic-ui.com/modules/dropdown.html#selection

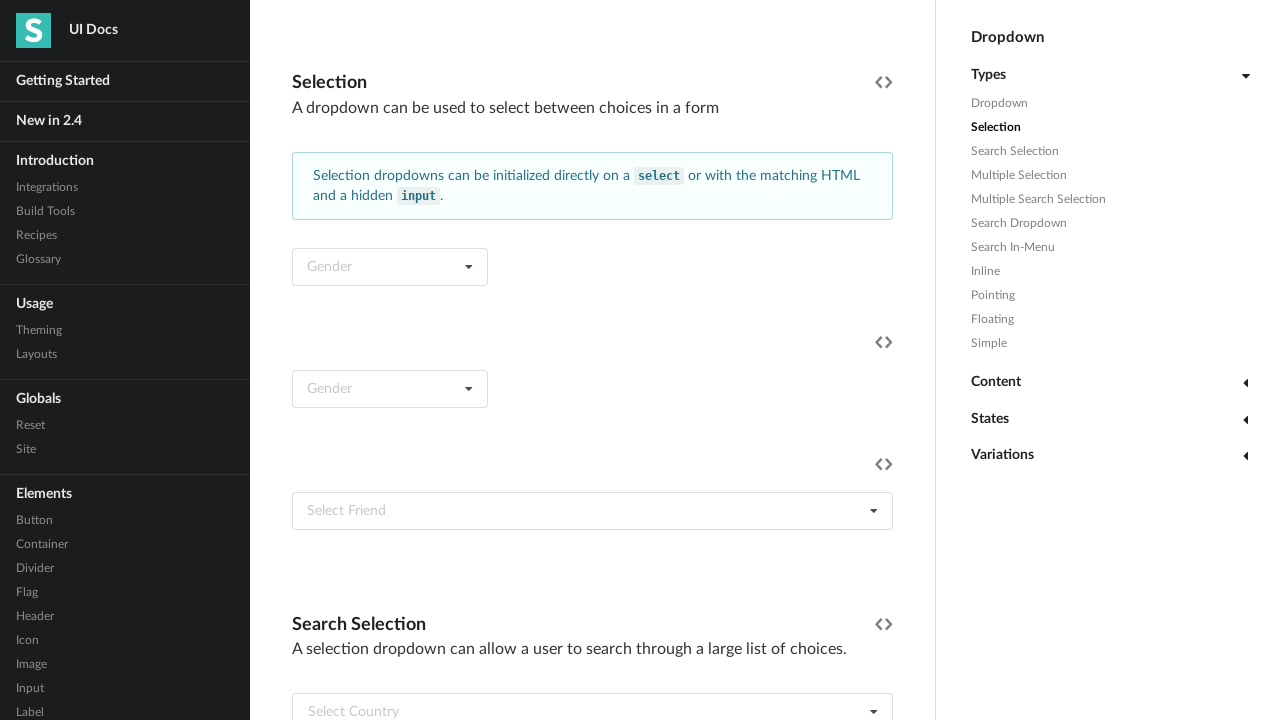

Clicked on the first Semantic UI selection dropdown to open it at (390, 267) on (//div[@class='ui selection dropdown'])[1]
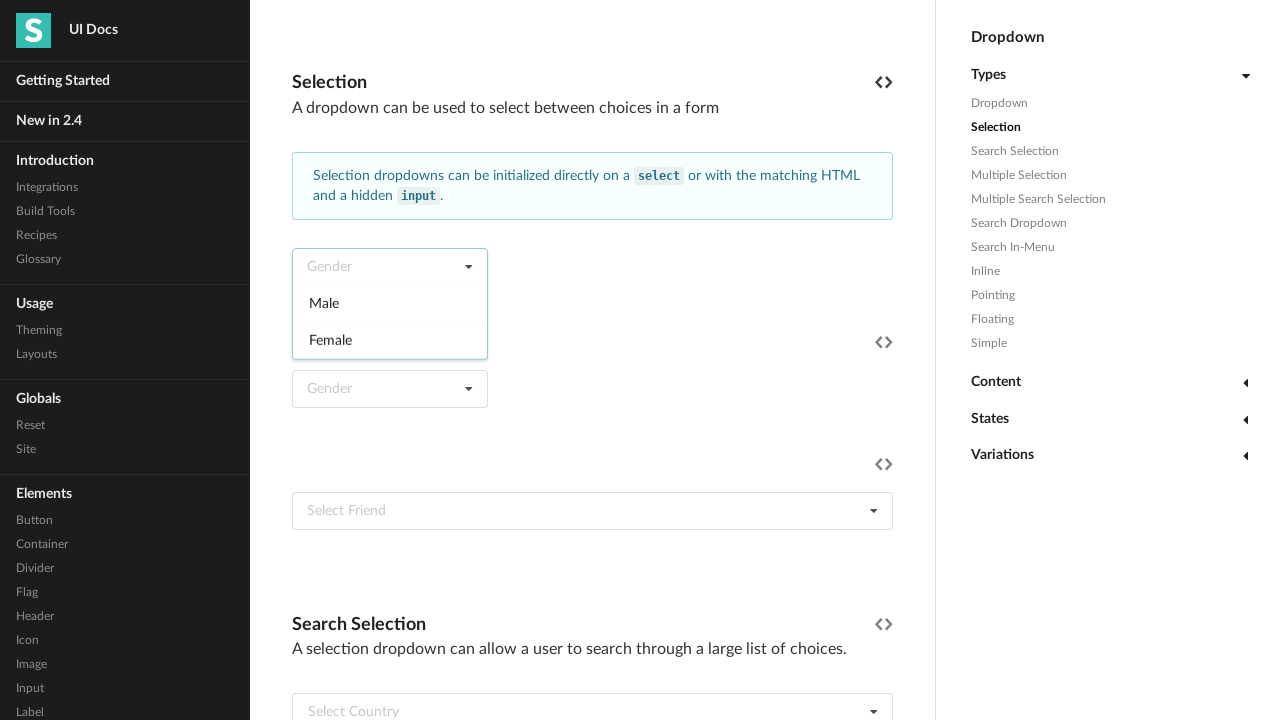

Waited for 'Male' option to become visible in the dropdown menu
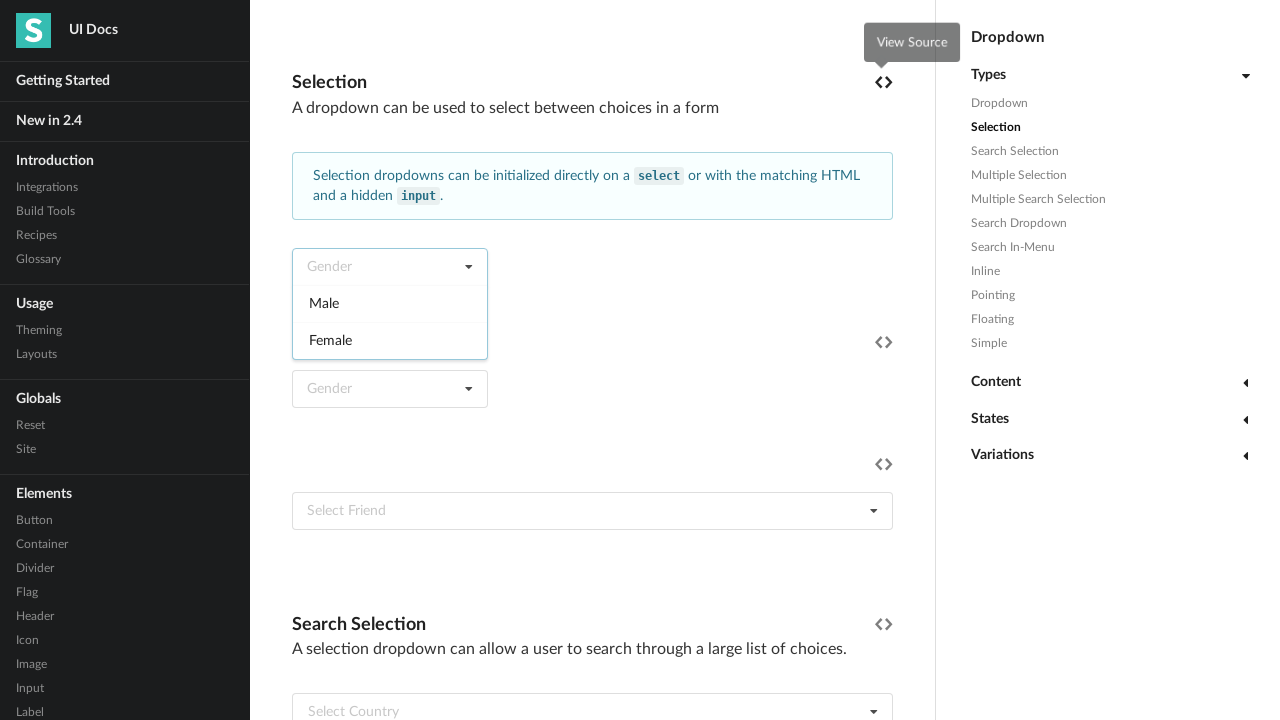

Clicked on the 'Male' option in the dropdown menu at (390, 303) on (//div[text()='Male'])[1]
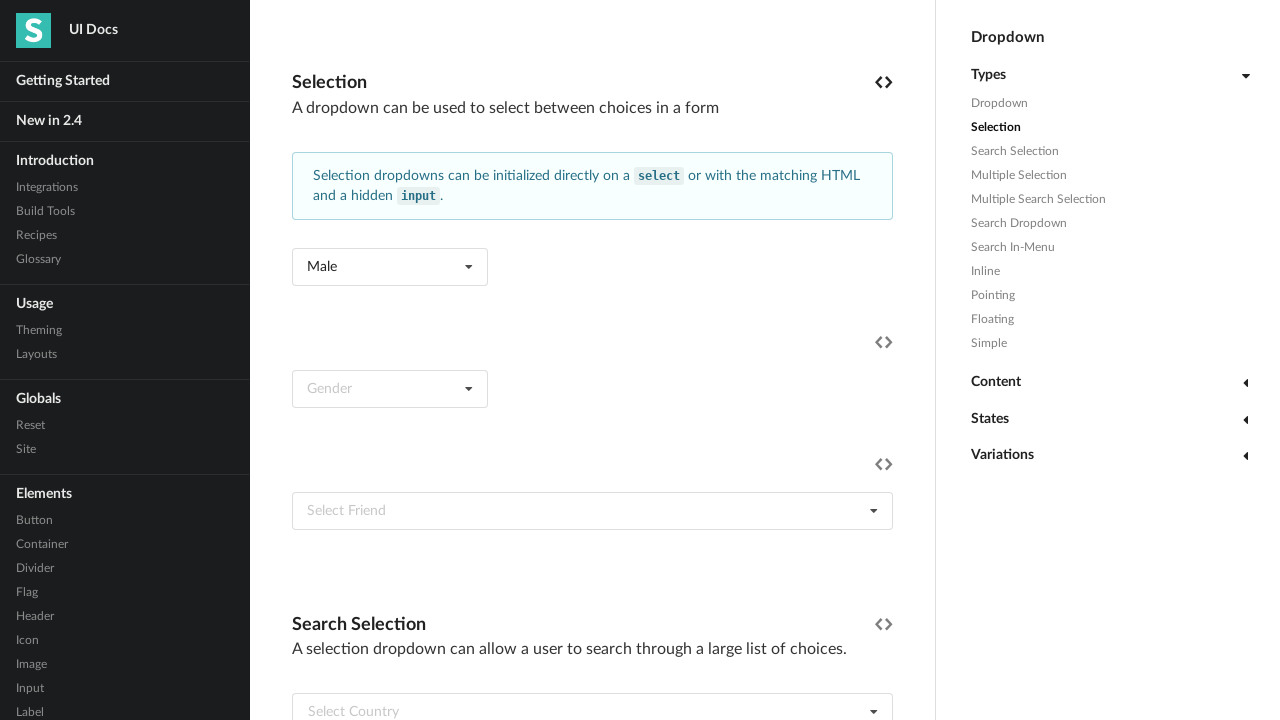

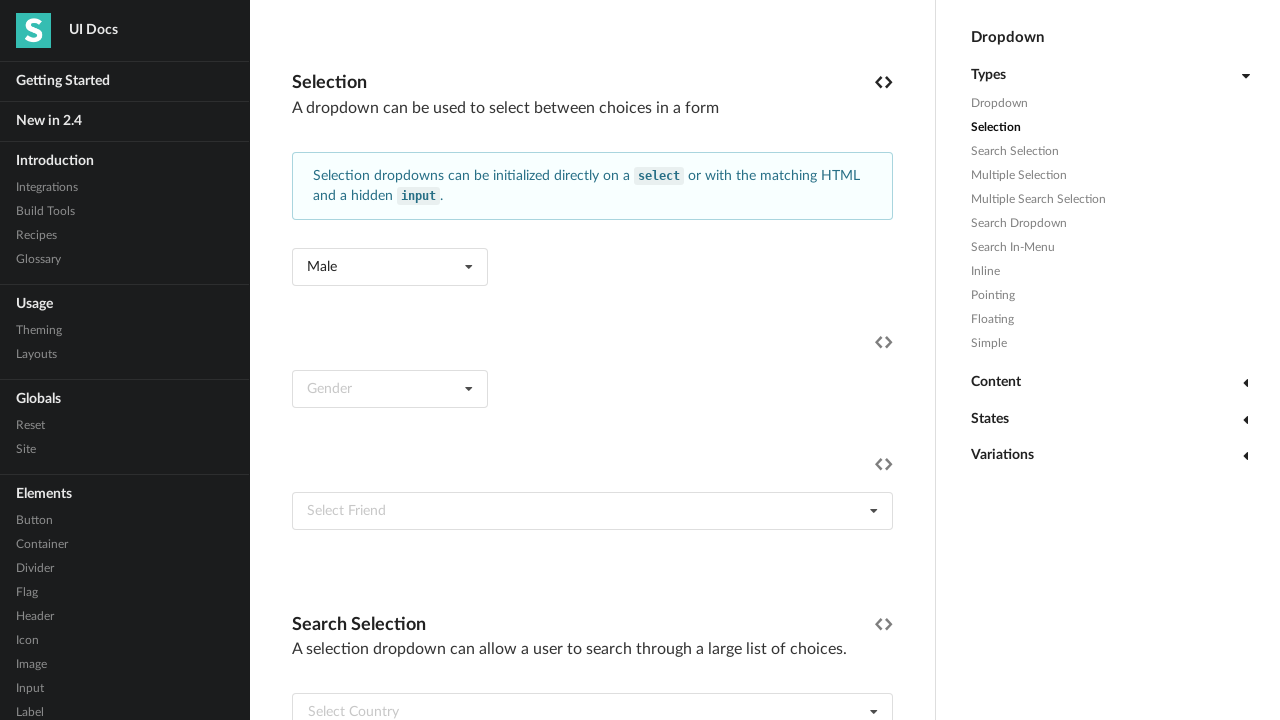